Tests that edits are saved when the input field loses focus (blur event)

Starting URL: https://demo.playwright.dev/todomvc

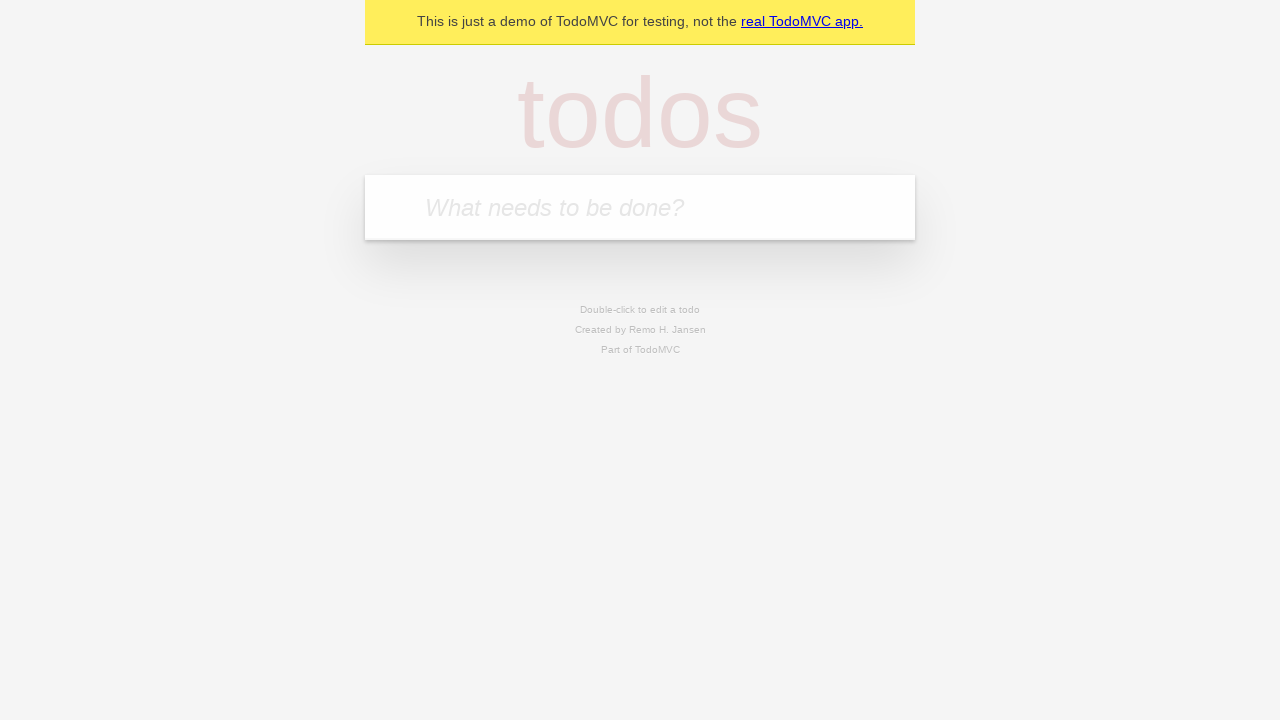

Filled input field with 'buy some cheese' on internal:attr=[placeholder="What needs to be done?"i]
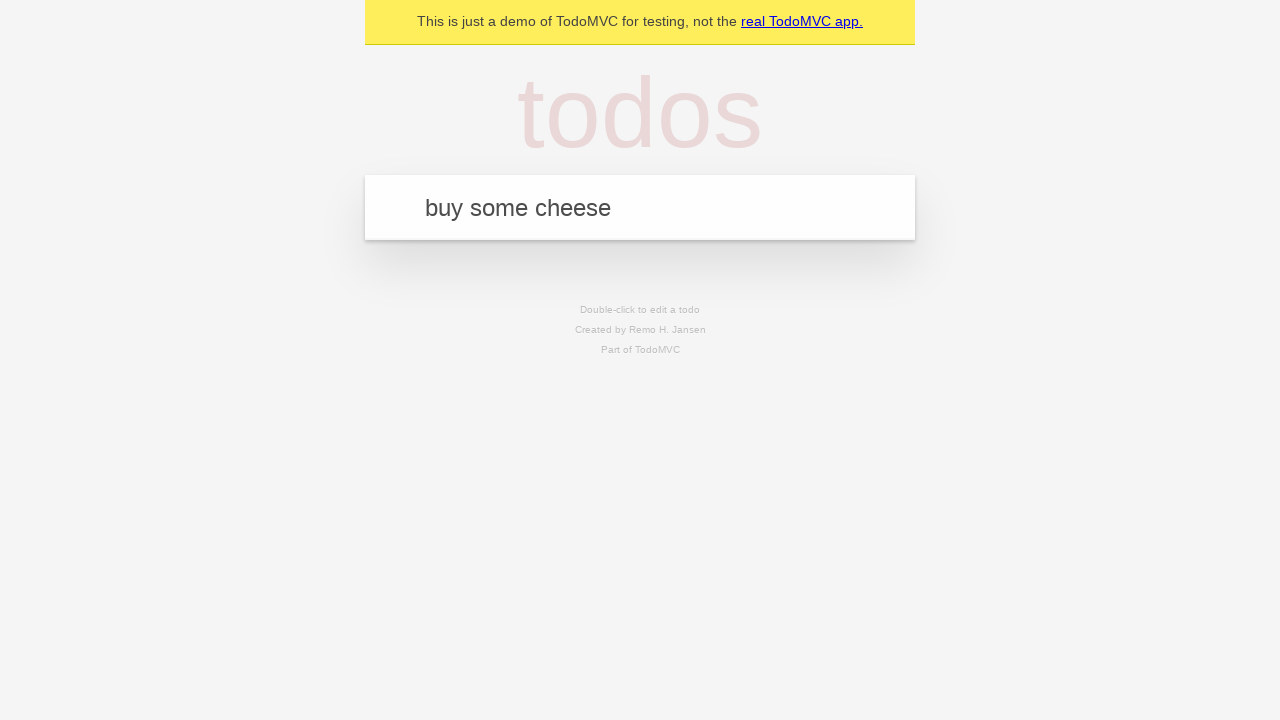

Pressed Enter to create first todo on internal:attr=[placeholder="What needs to be done?"i]
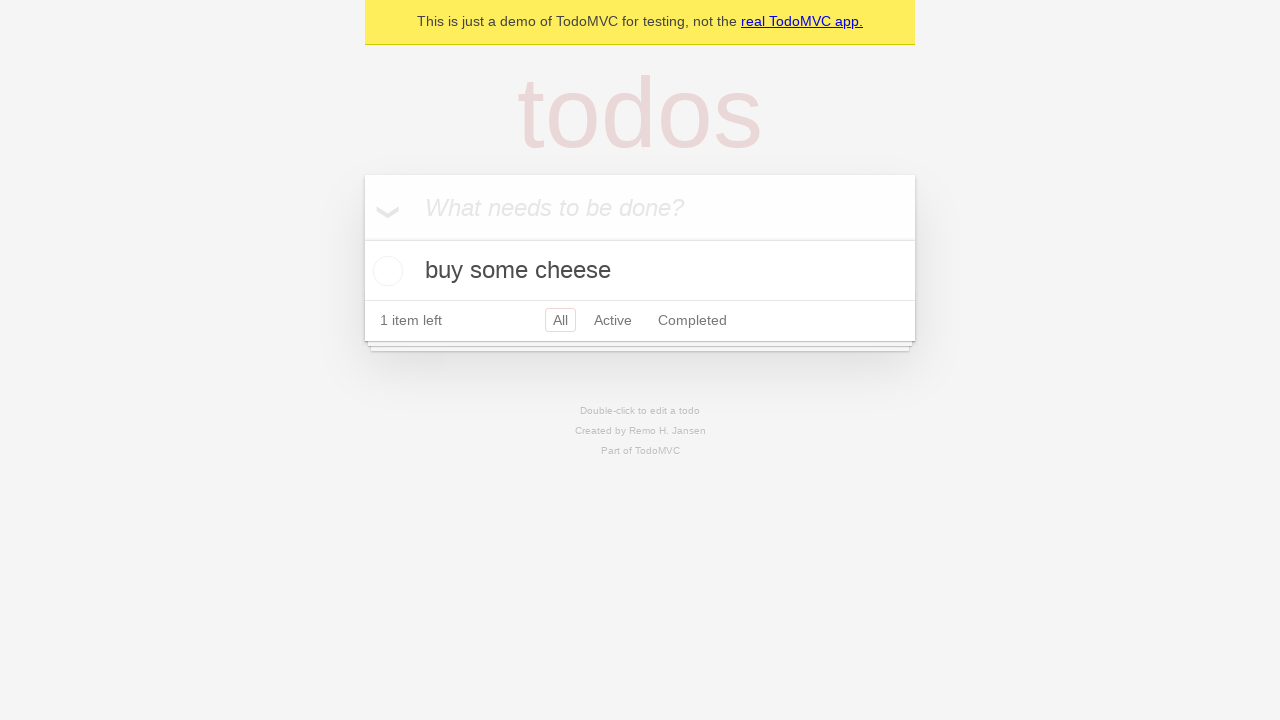

Filled input field with 'feed the cat' on internal:attr=[placeholder="What needs to be done?"i]
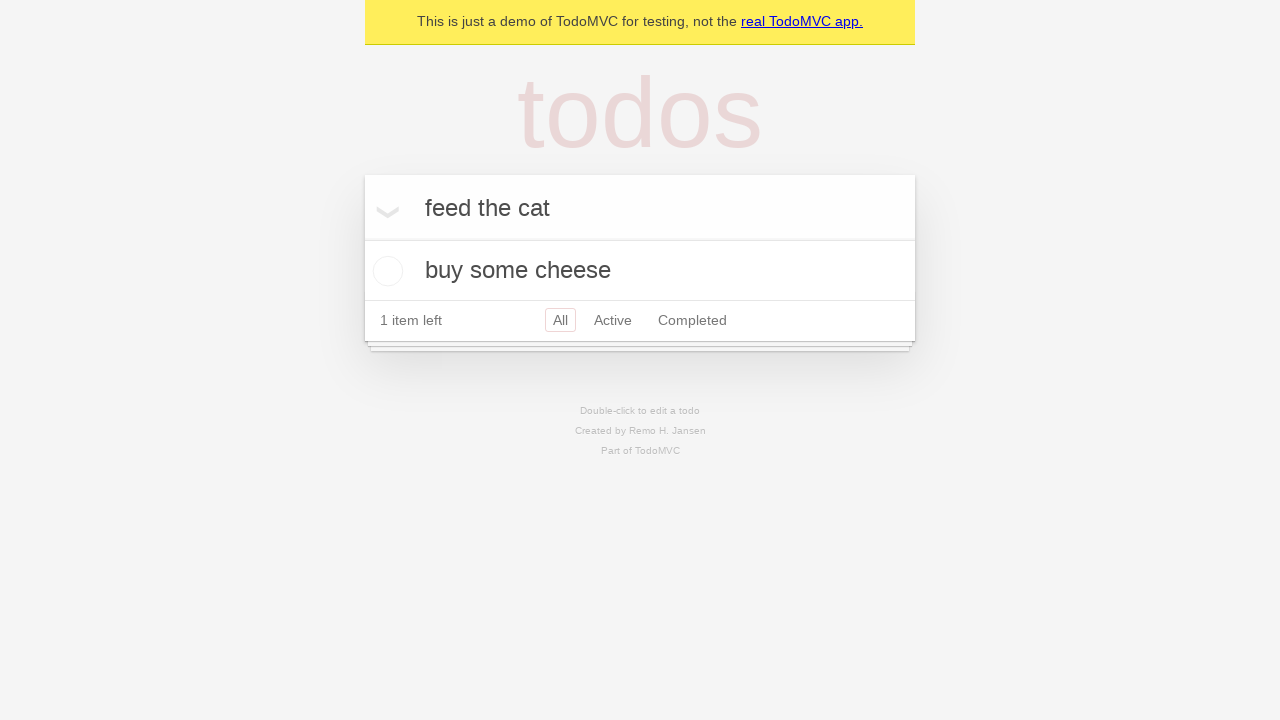

Pressed Enter to create second todo on internal:attr=[placeholder="What needs to be done?"i]
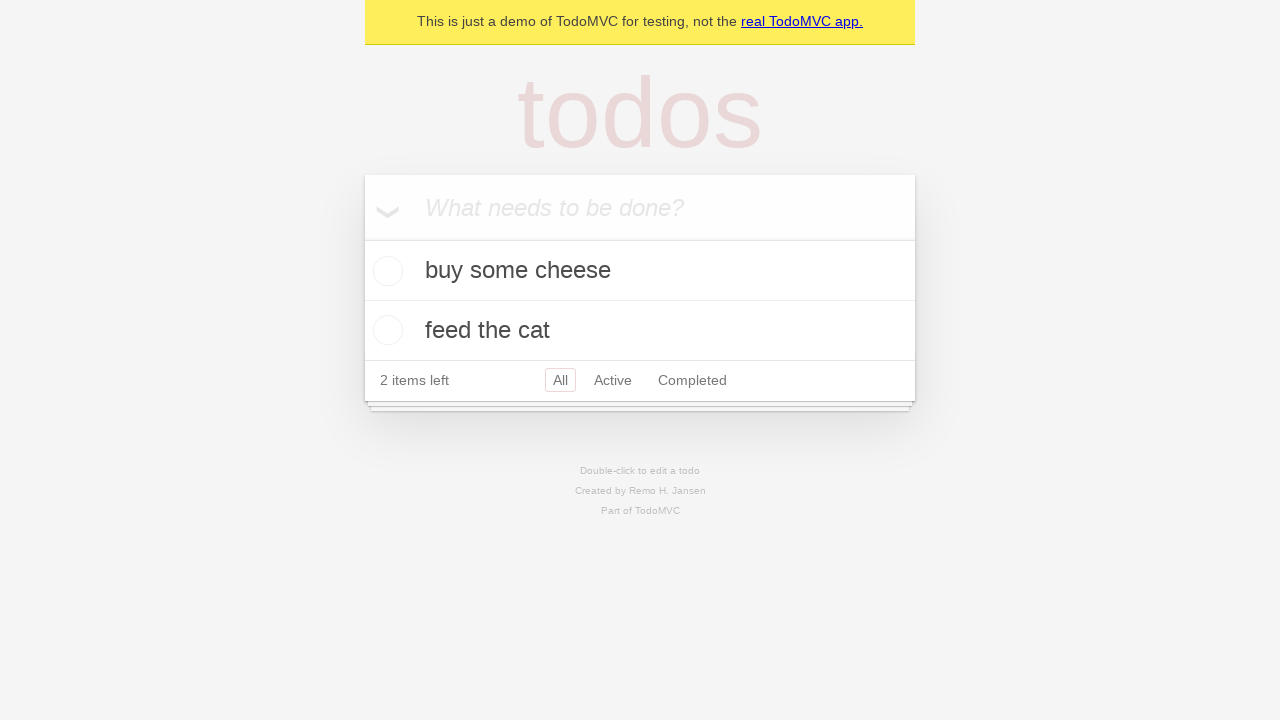

Filled input field with 'book a doctors appointment' on internal:attr=[placeholder="What needs to be done?"i]
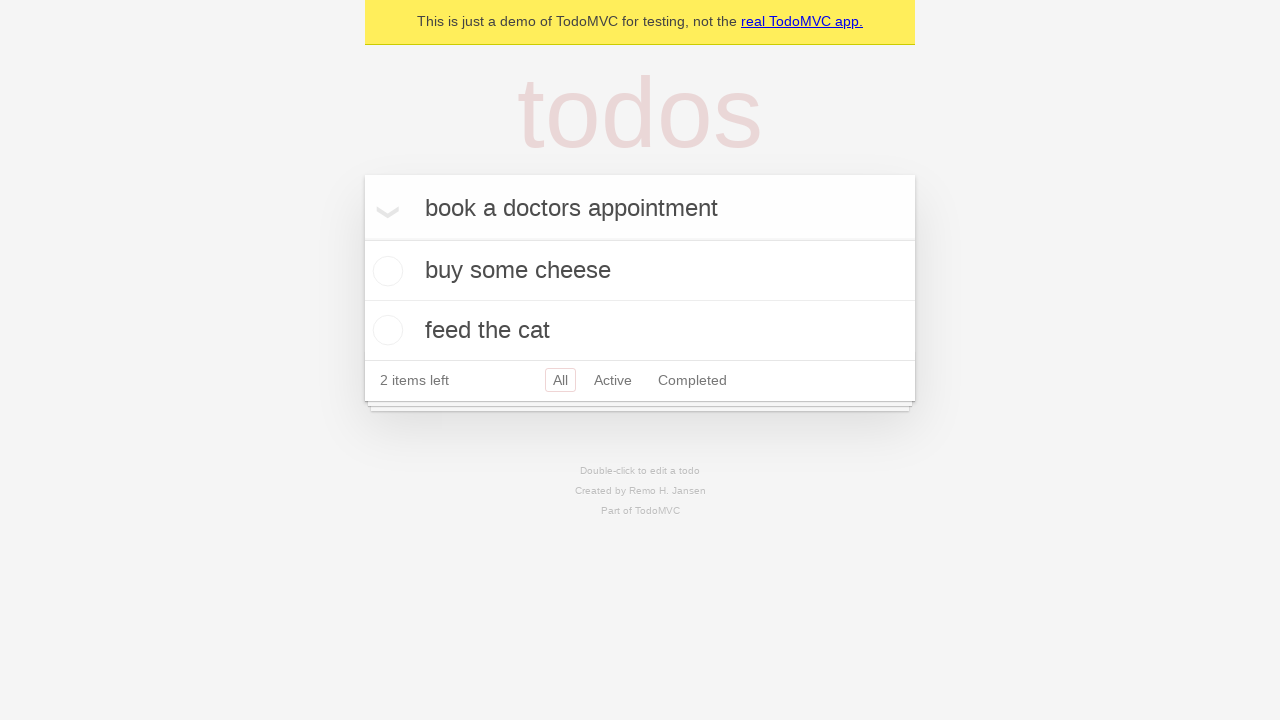

Pressed Enter to create third todo on internal:attr=[placeholder="What needs to be done?"i]
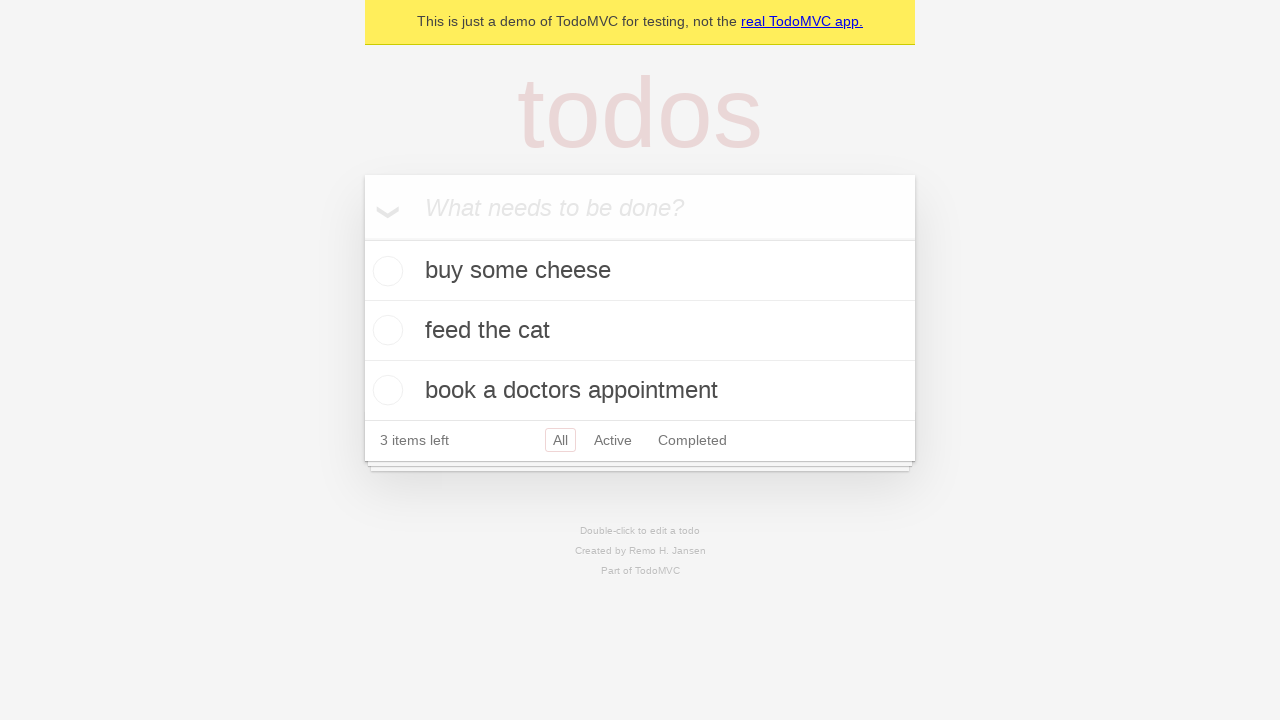

Double-clicked second todo item to enter edit mode at (640, 331) on internal:testid=[data-testid="todo-item"s] >> nth=1
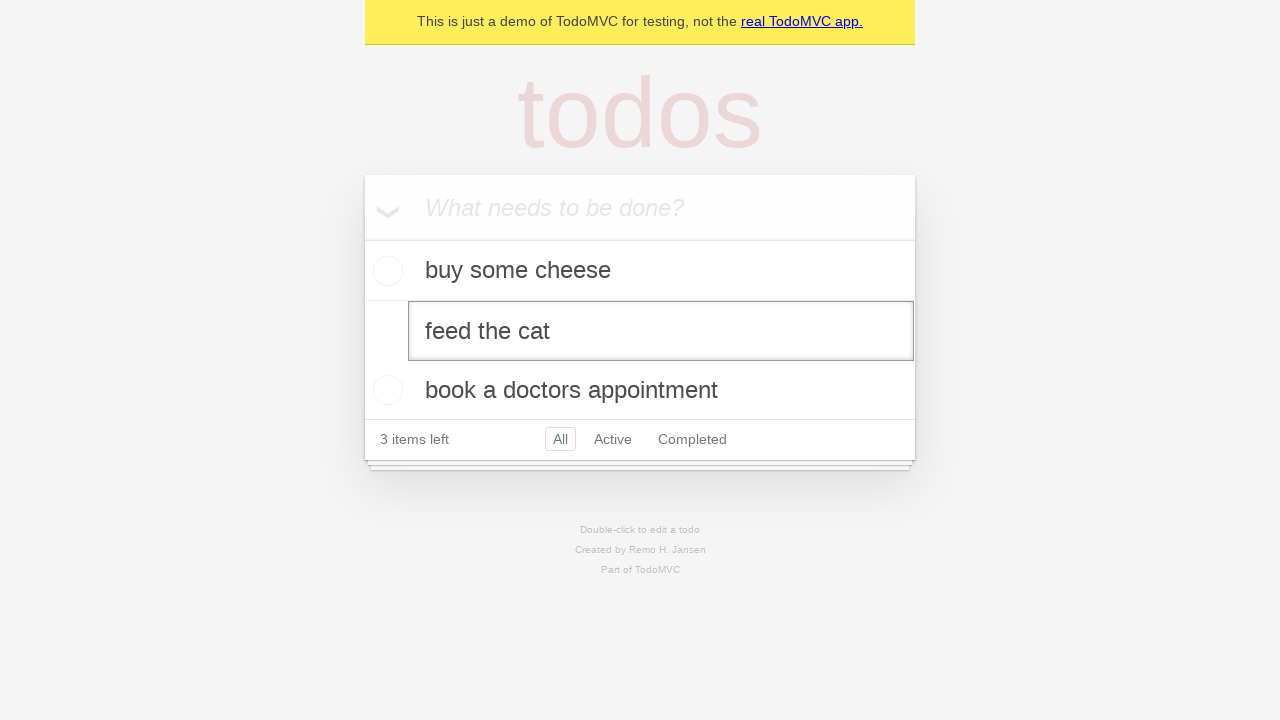

Filled edit field with 'buy some sausages' on internal:testid=[data-testid="todo-item"s] >> nth=1 >> internal:role=textbox[nam
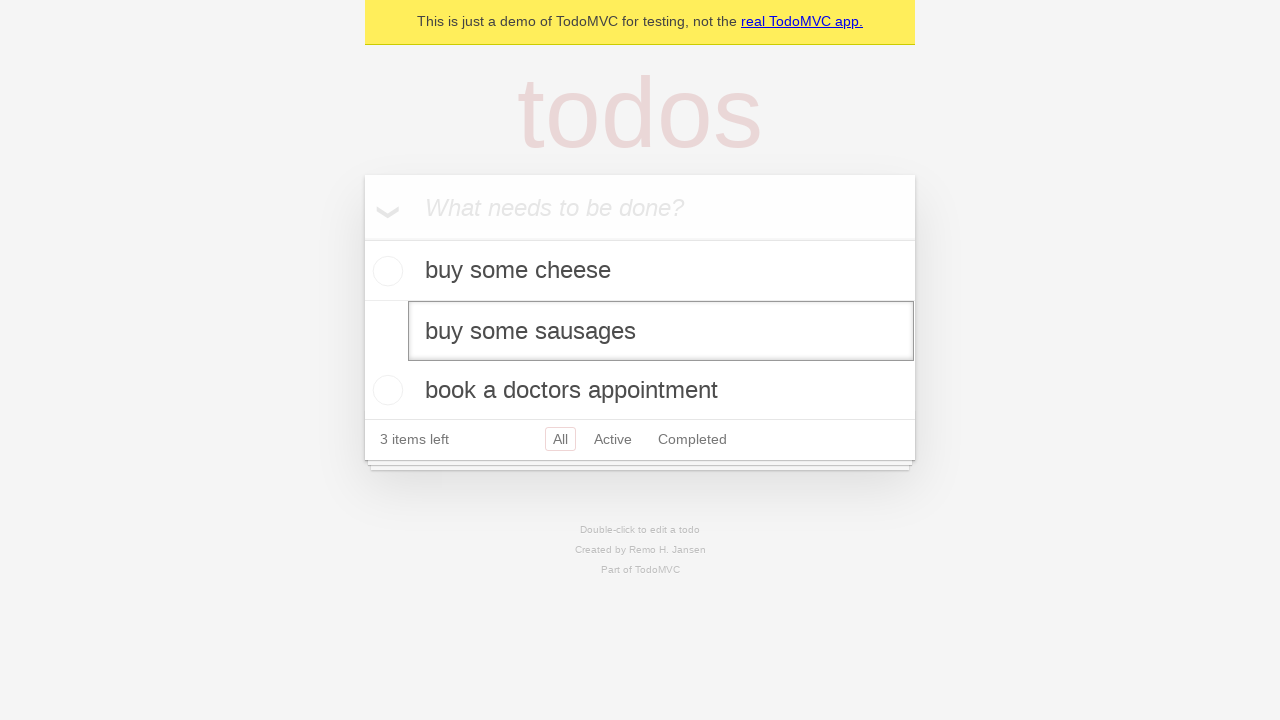

Dispatched blur event to save edit changes
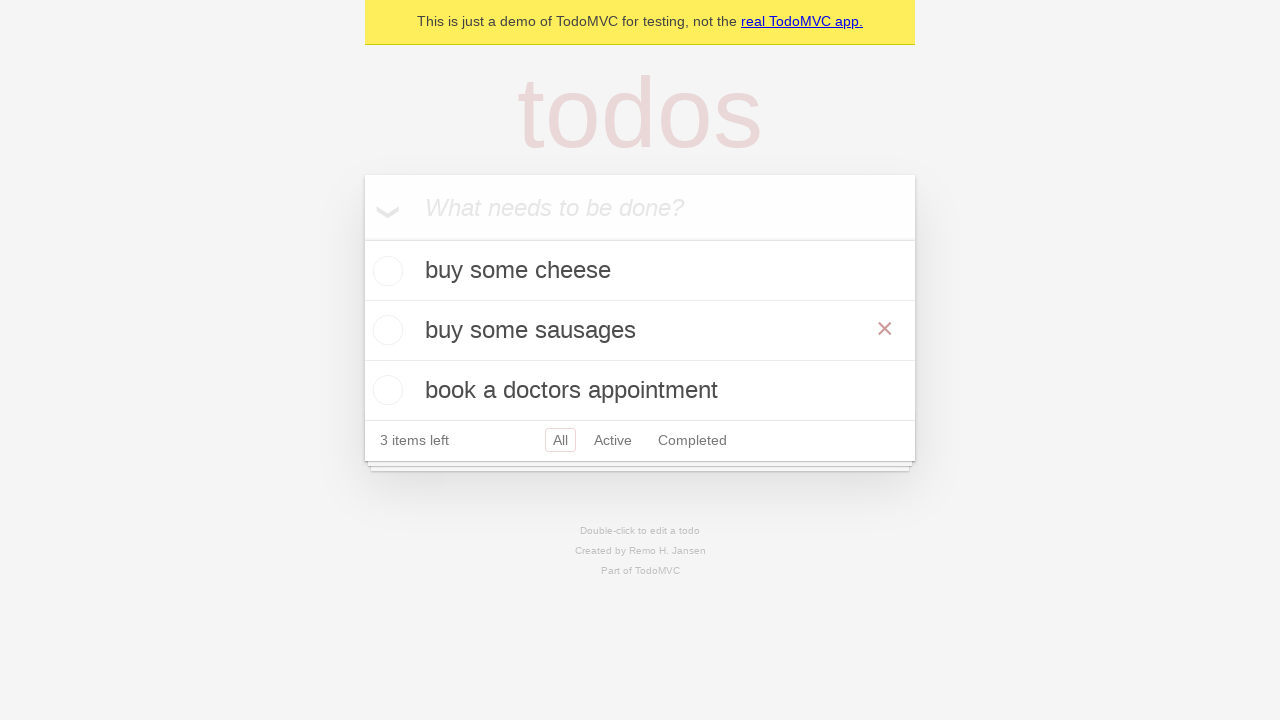

Waited for todo title to be displayed after edit save
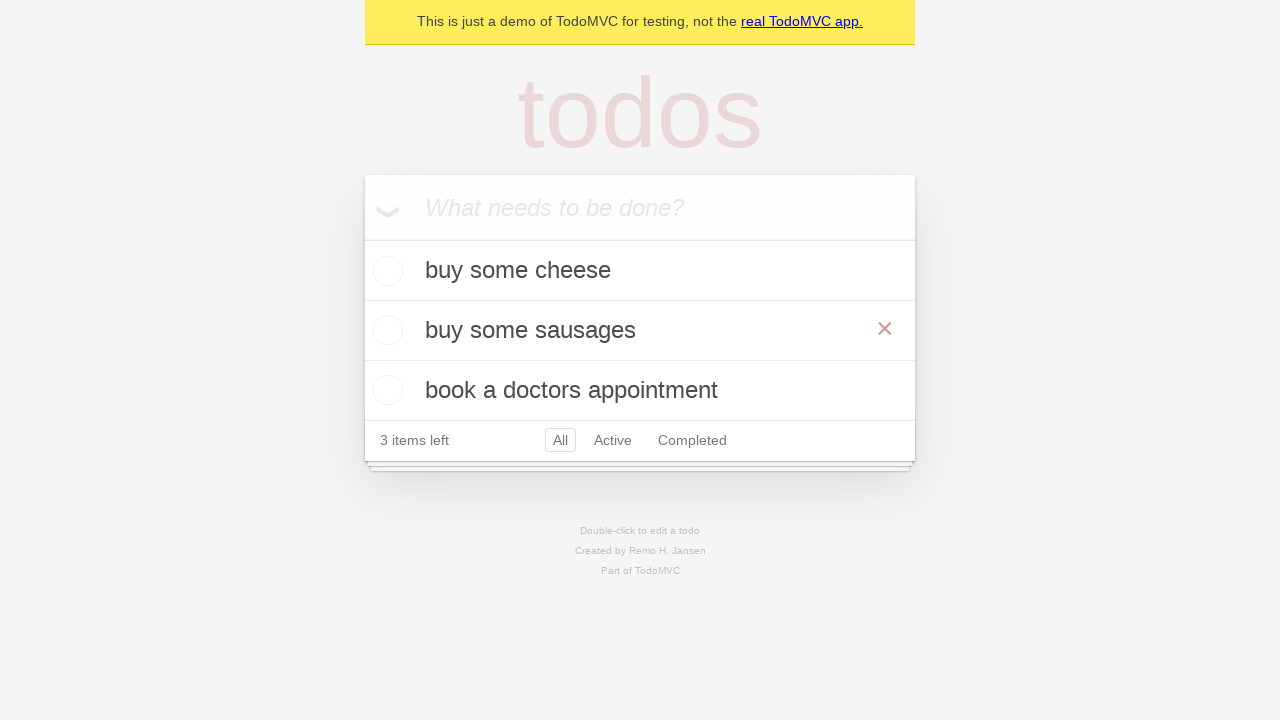

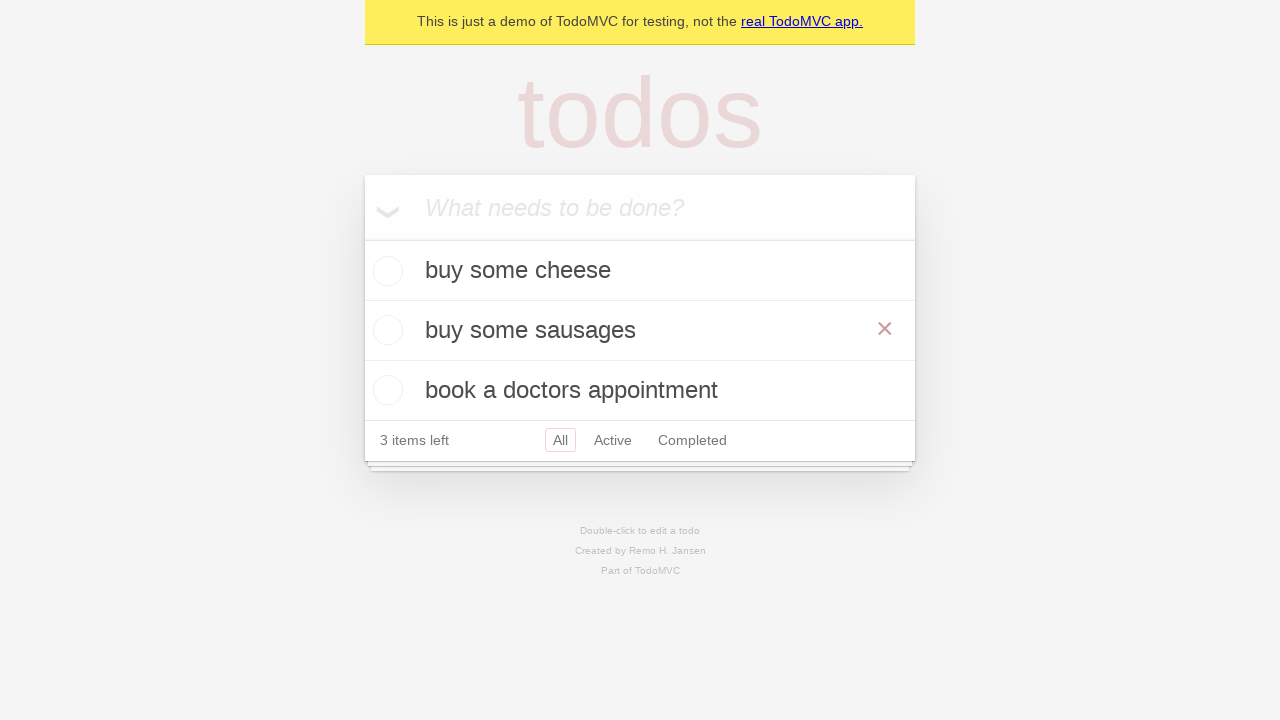